Fills out a demo form with various input fields including text inputs, radio buttons, and date fields

Starting URL: https://katalon-test.s3.amazonaws.com/demo-aut/dist/html/form.html

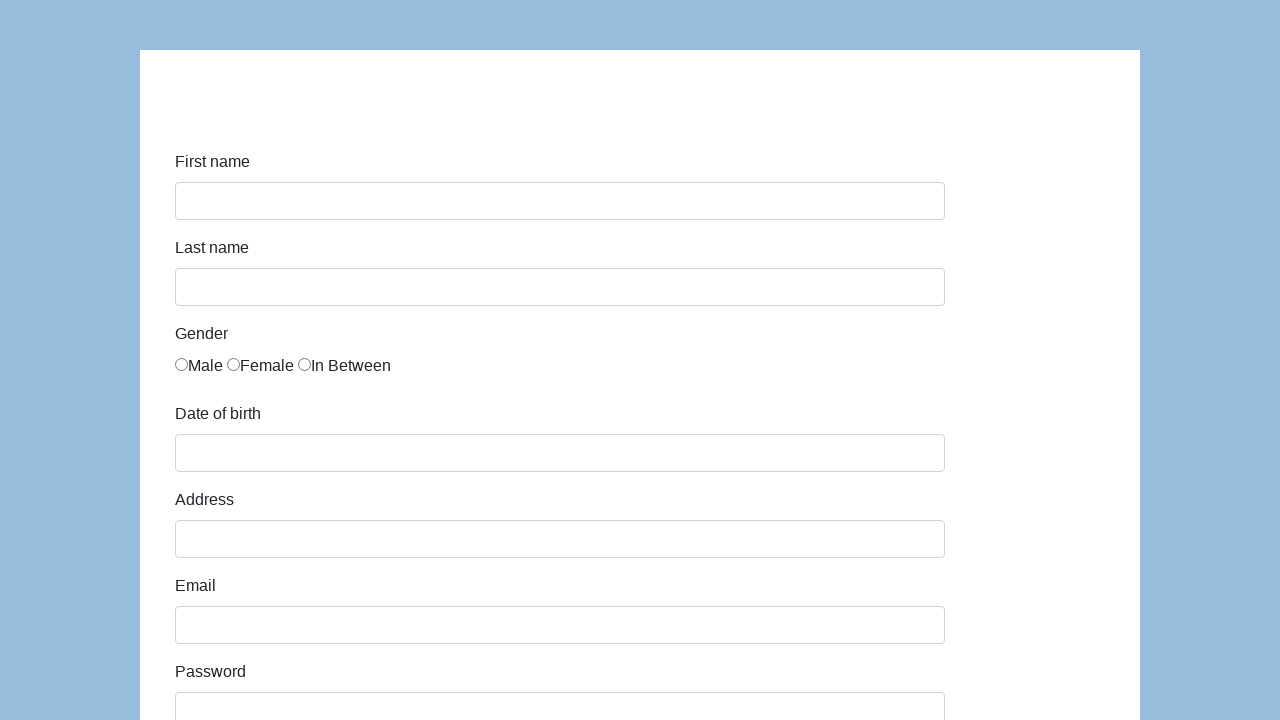

Filled First Name field with 'Karol' on #first-name
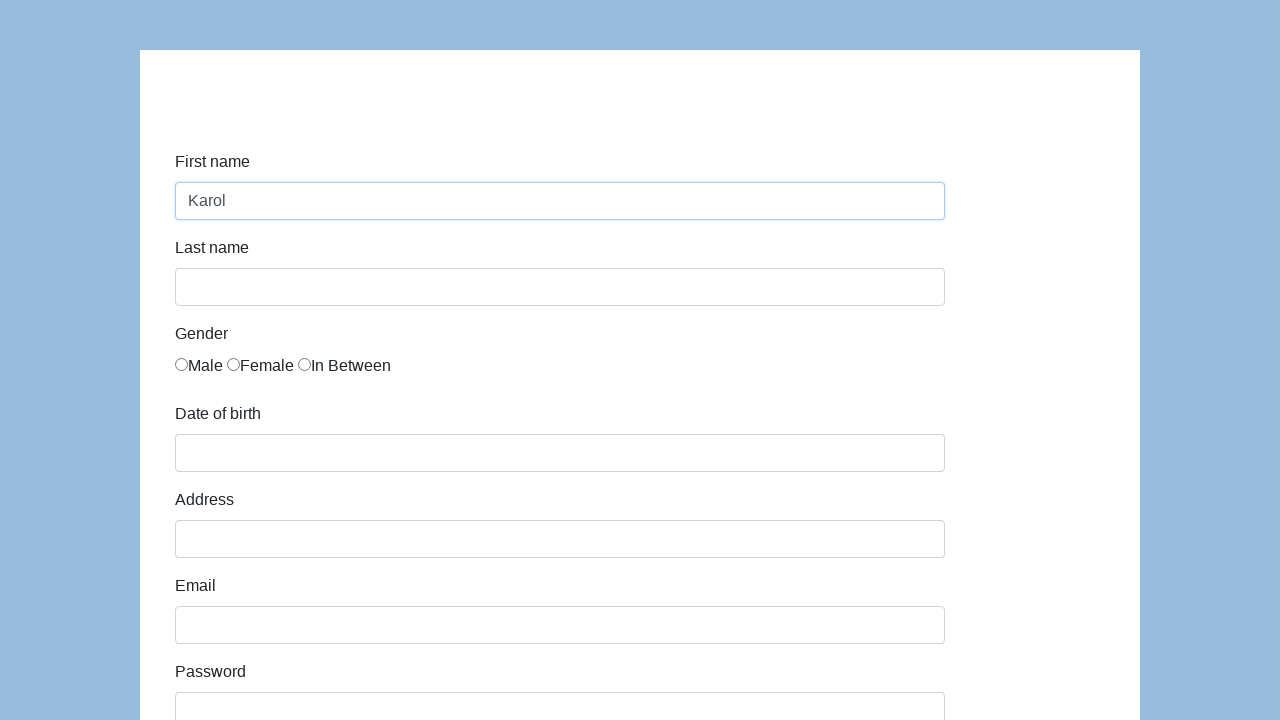

Filled Last Name field with 'Kowalski' on #last-name
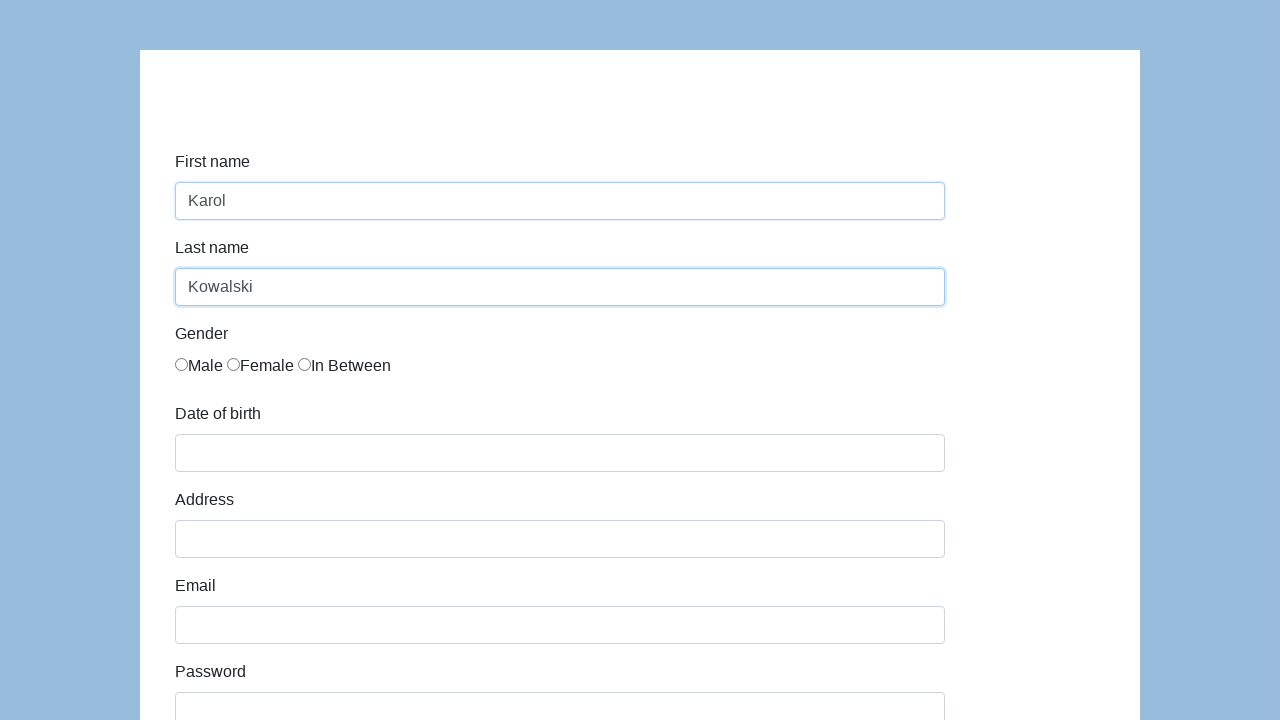

Selected Male radio button at (182, 364) on xpath=//*[@id='infoForm']/div[3]/div/div/label[1]/input
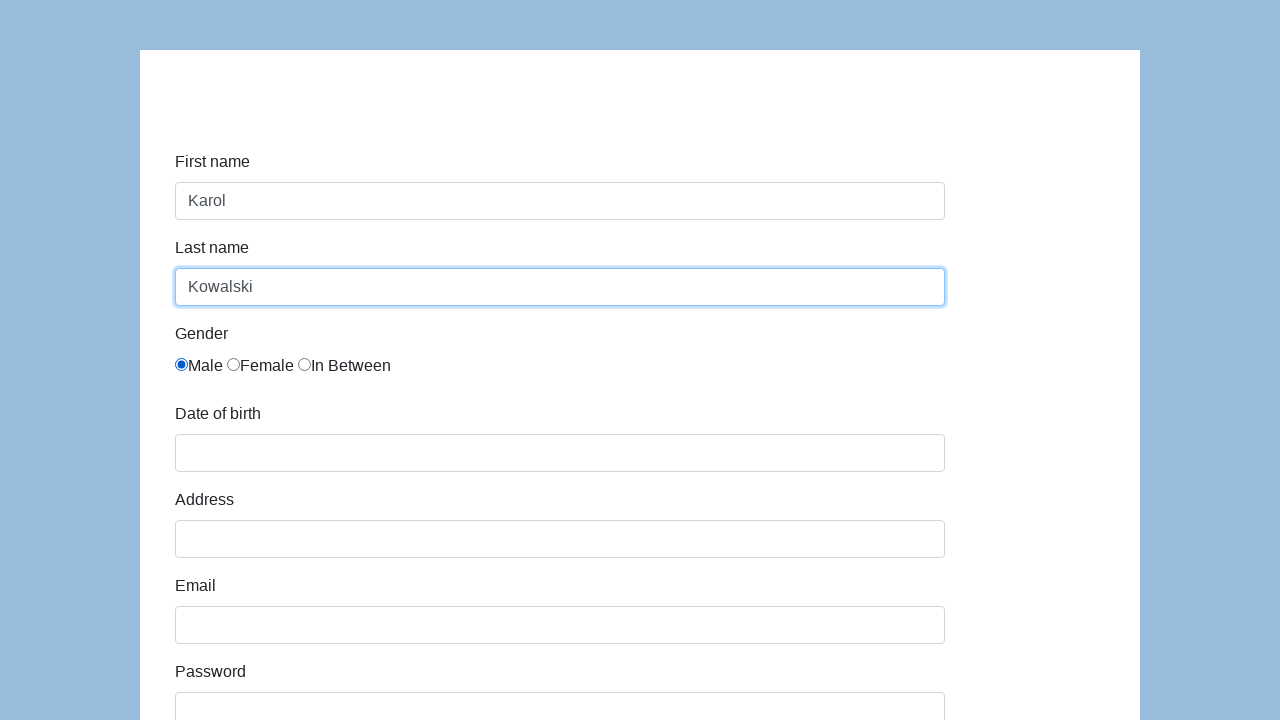

Filled Date of Birth field with '05/22/2019' on #dob
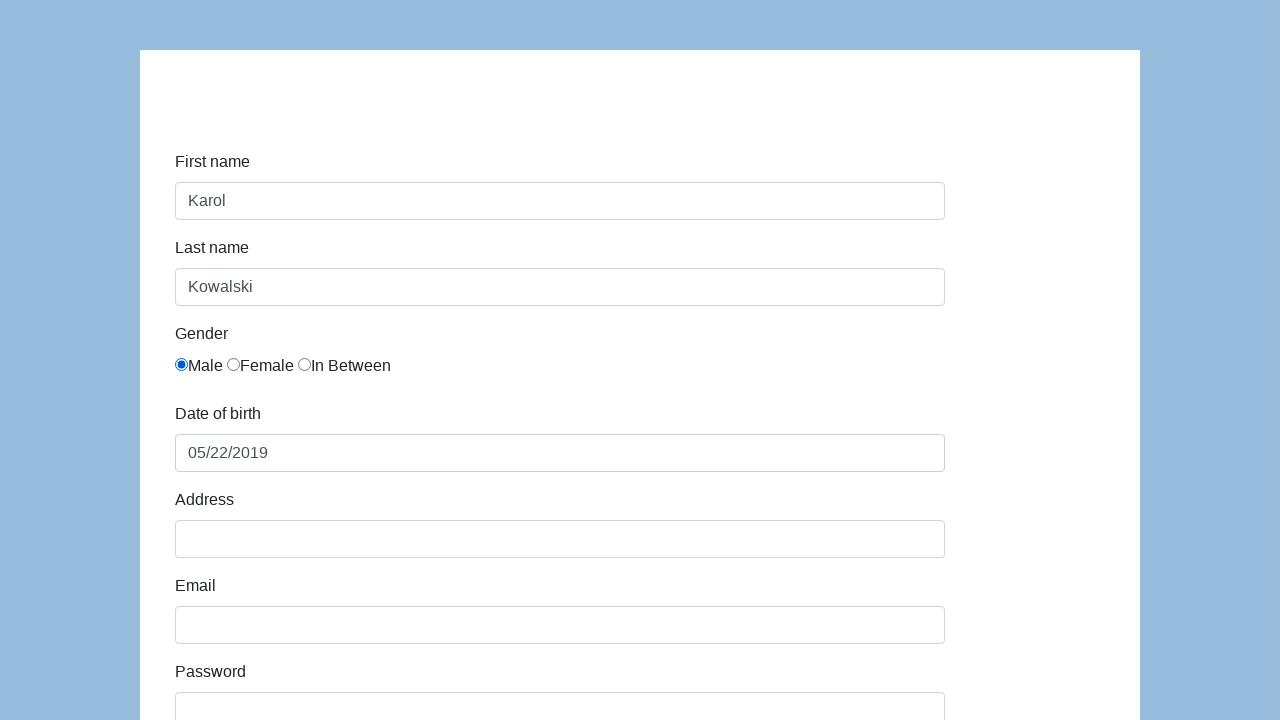

Filled Address field with 'Prosta 51' on #address
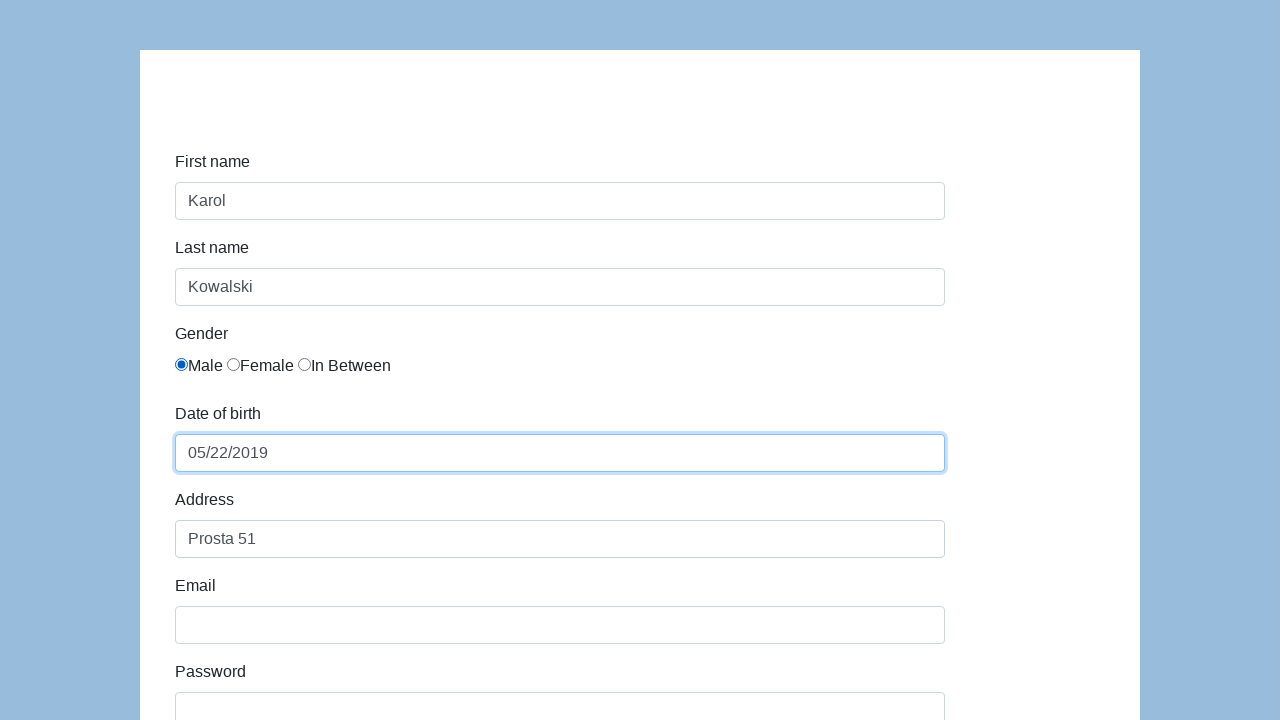

Filled Email field with 'karol.kowalski@mailinator.com' on #email
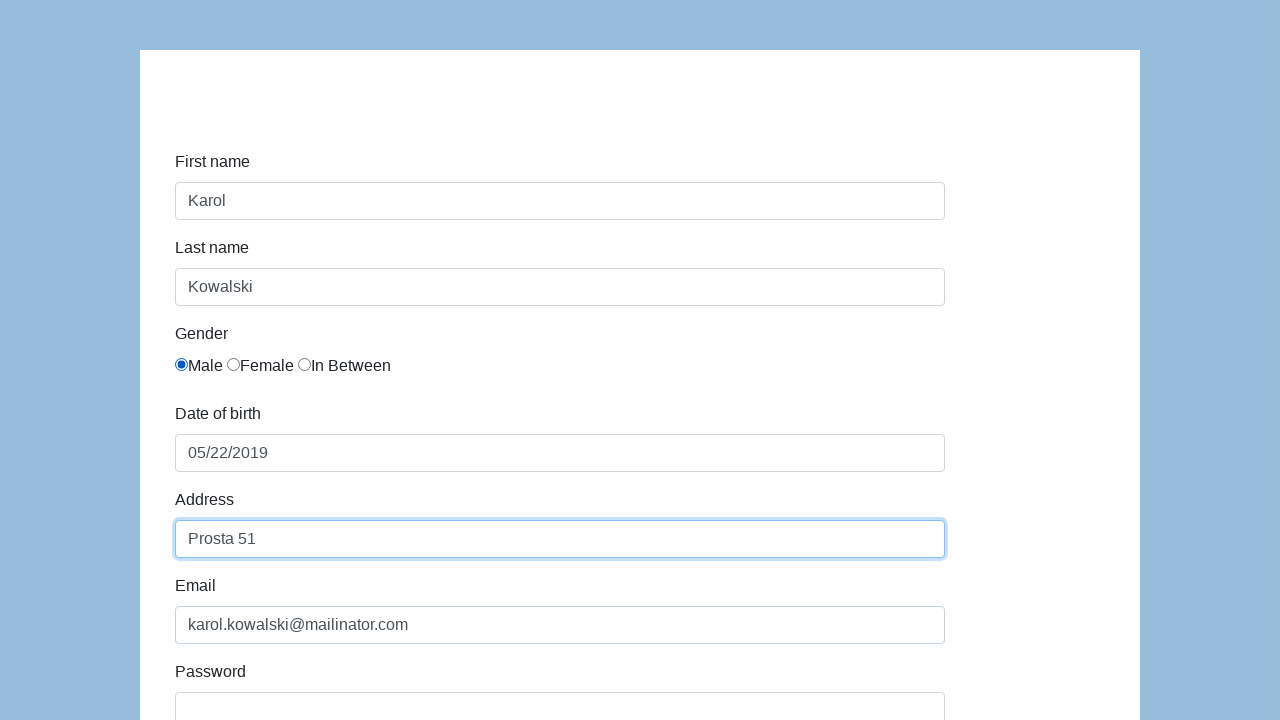

Filled Password field with 'Pass123' on #password
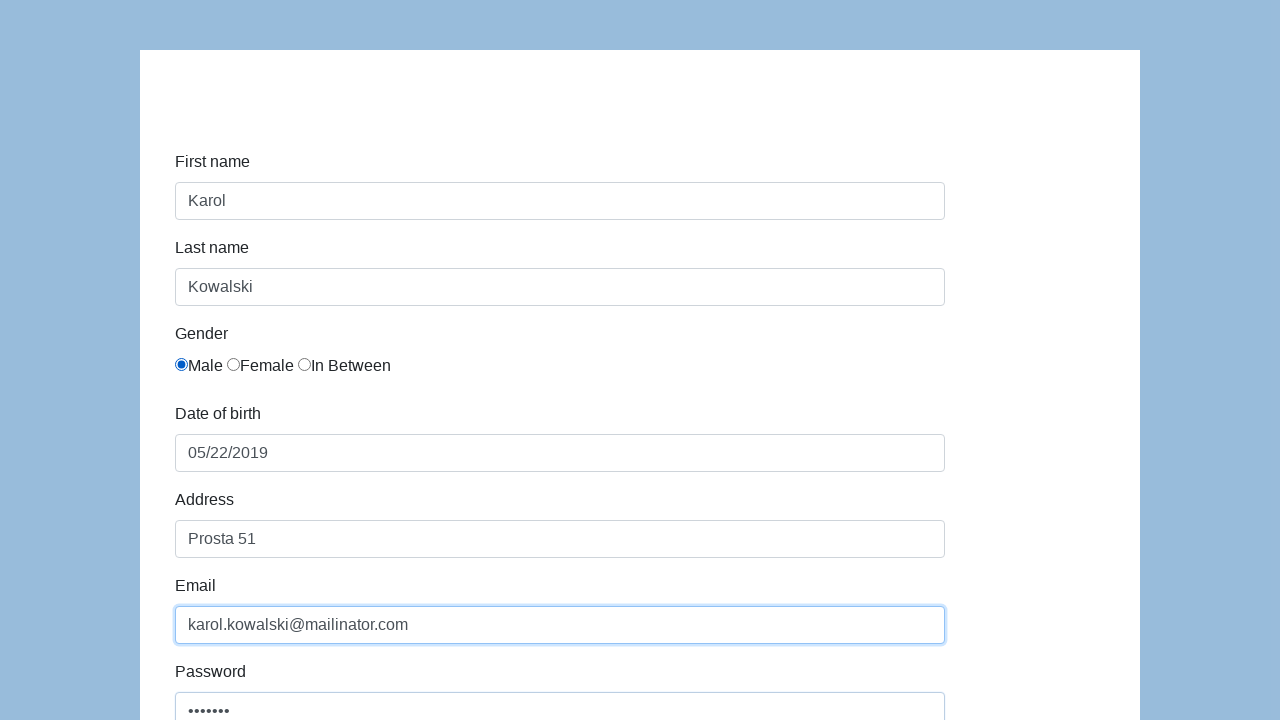

Filled Company field with 'Coders Lab' on #company
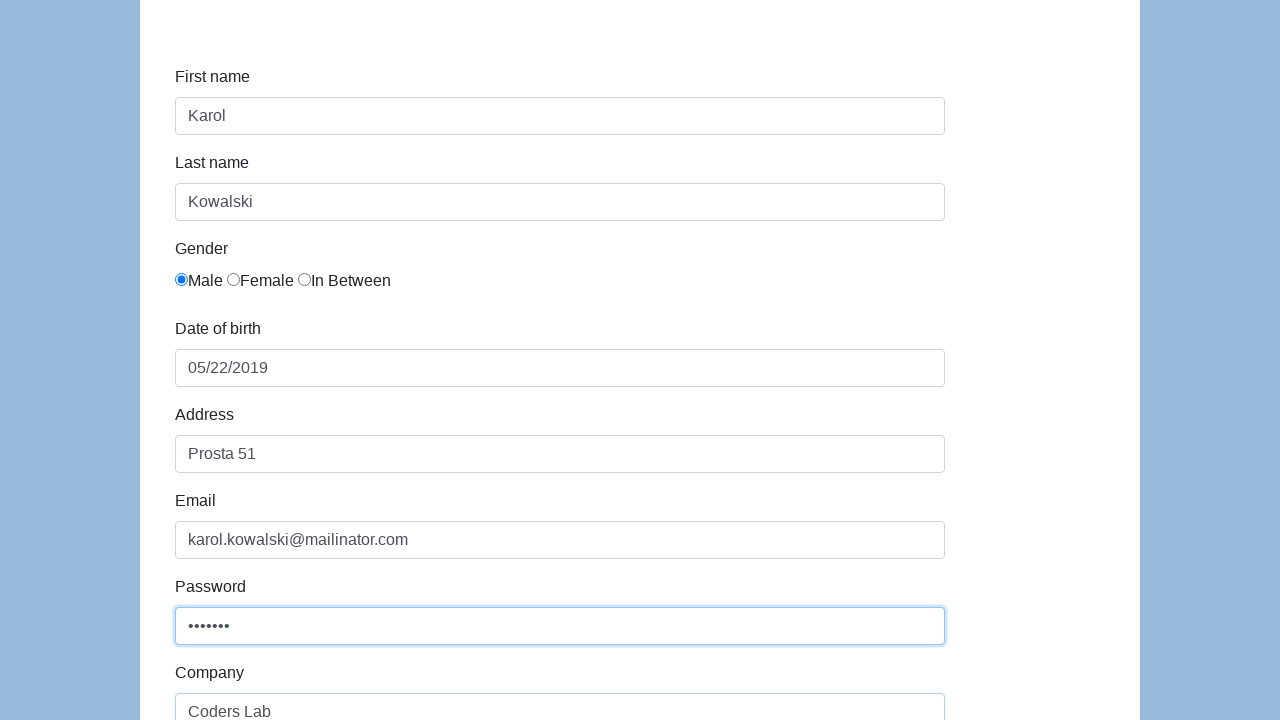

Filled Comment field with 'To jest mój pierwszy automat testowy' on #comment
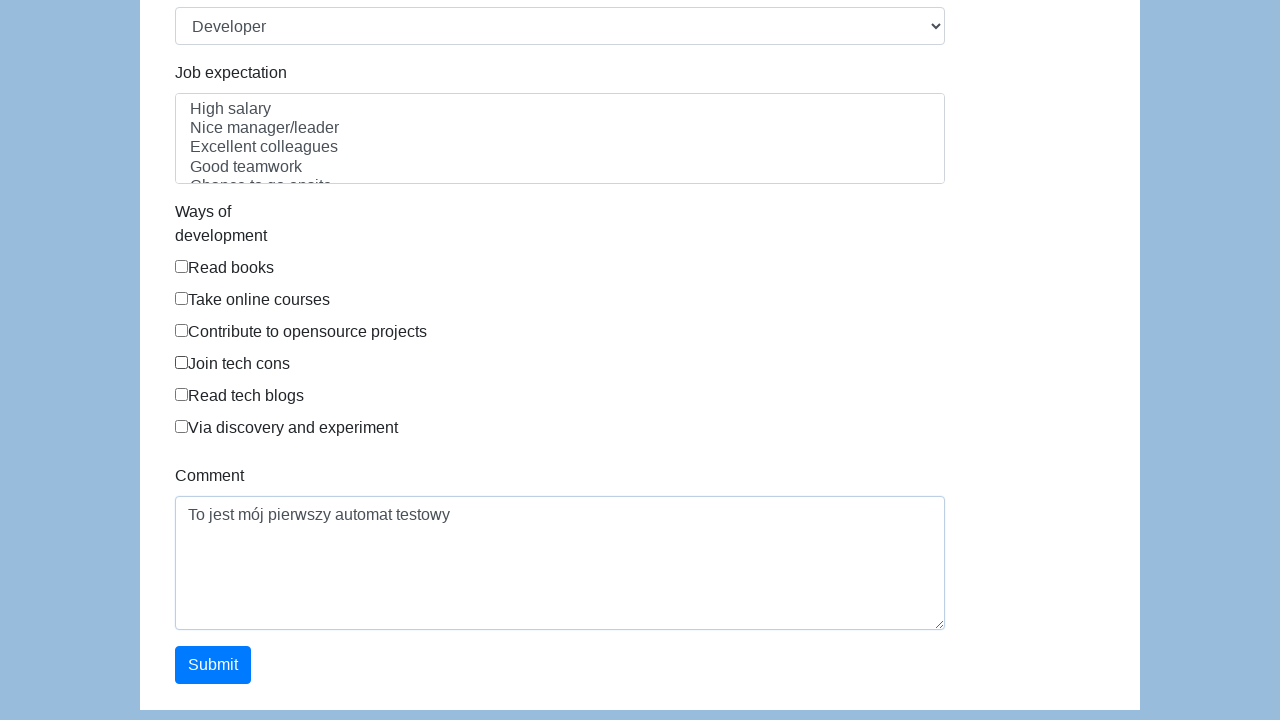

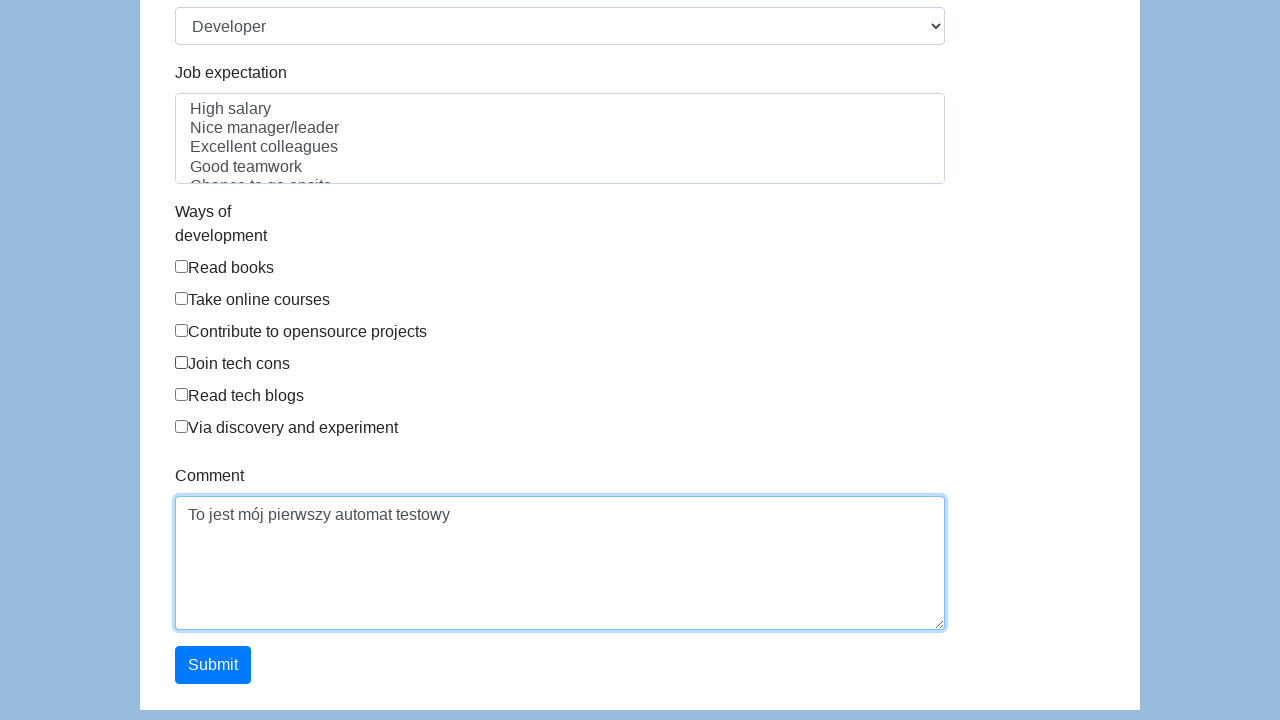